Tests various form elements on an automation practice page including radio buttons, autocomplete, dropdown selection, checkboxes, alert handling, and show/hide functionality

Starting URL: https://rahulshettyacademy.com/AutomationPractice/

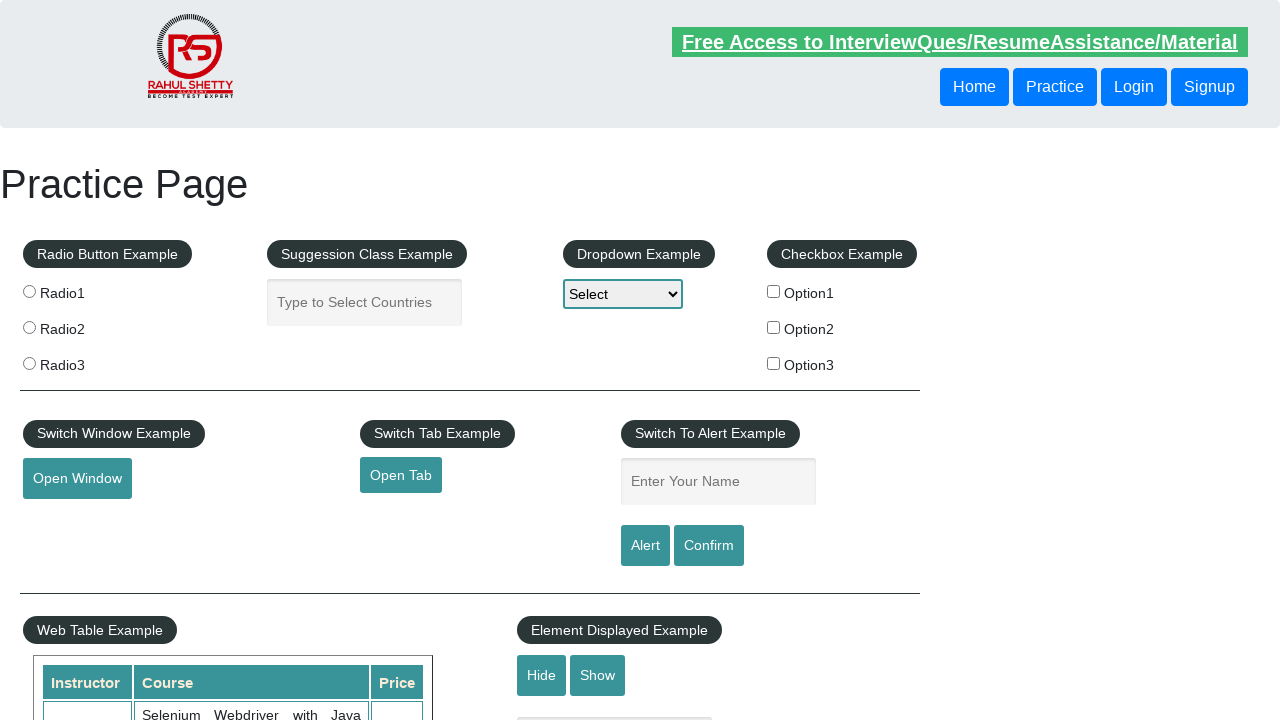

Clicked radio button label at (107, 293) on xpath=//div[@id='radio-btn-example']/fieldset/label
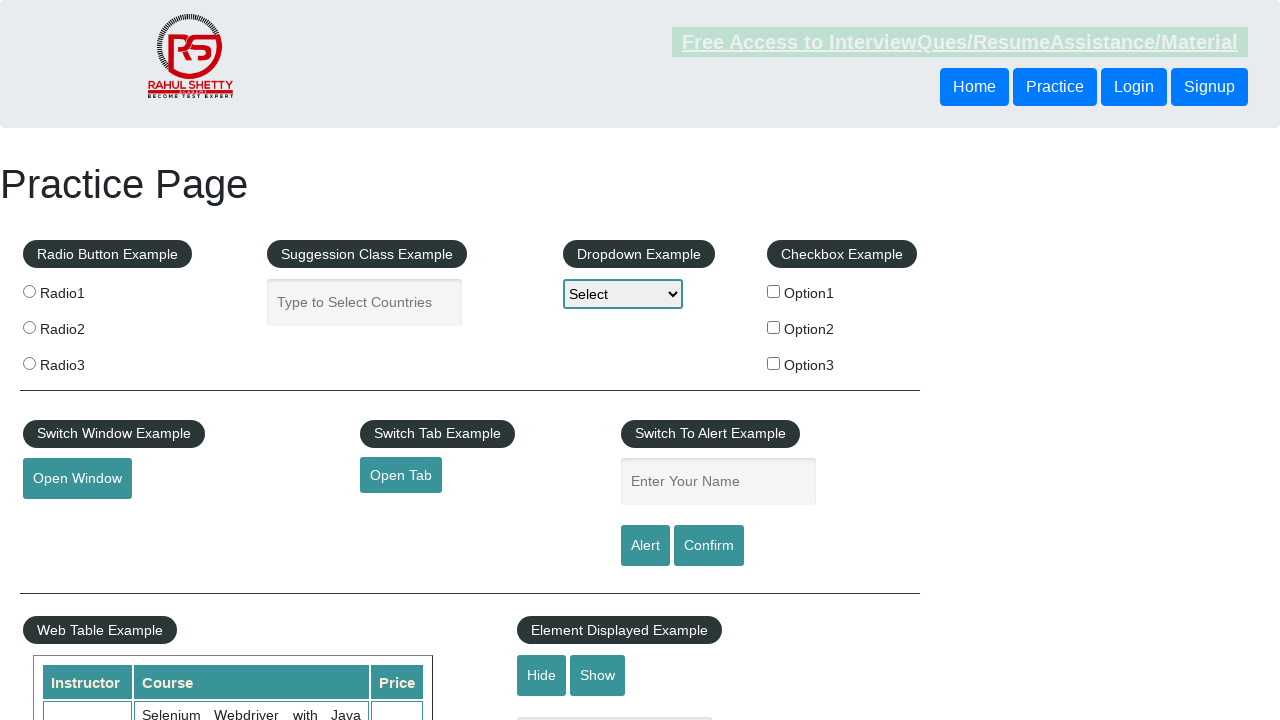

Clicked radio button input at (29, 291) on input[name='radioButton']
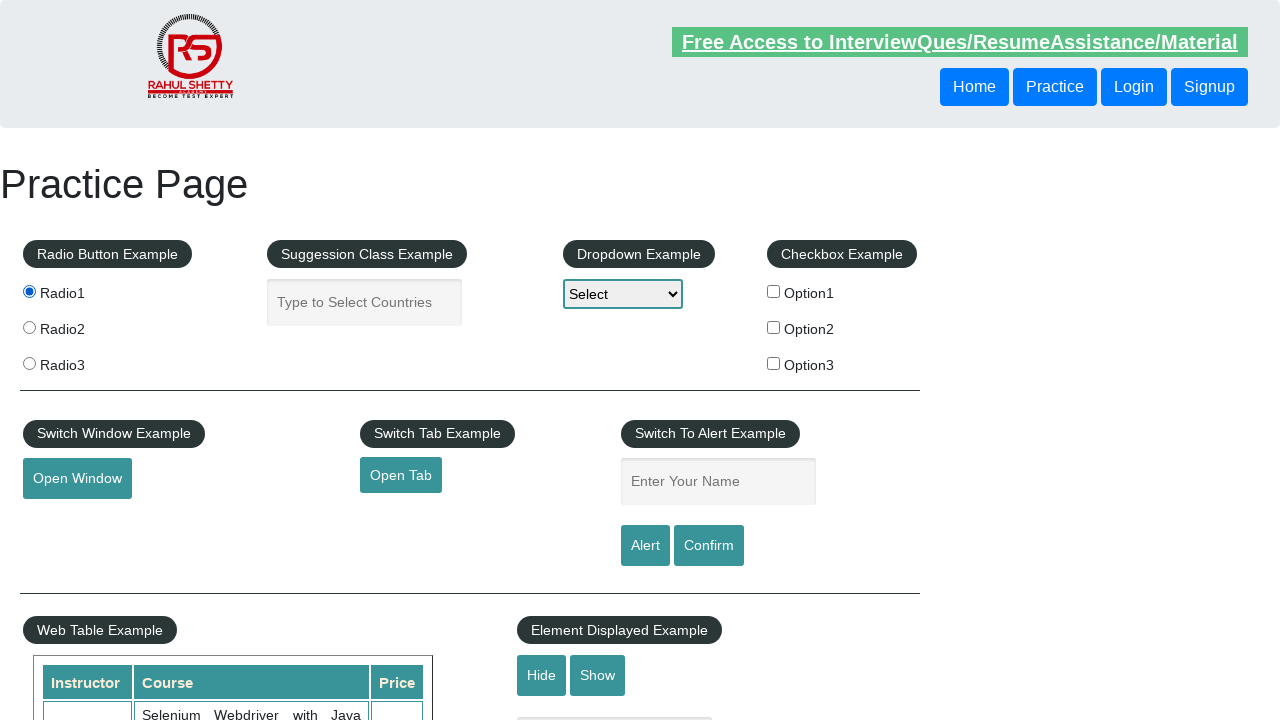

Clicked autocomplete field at (365, 302) on #autocomplete
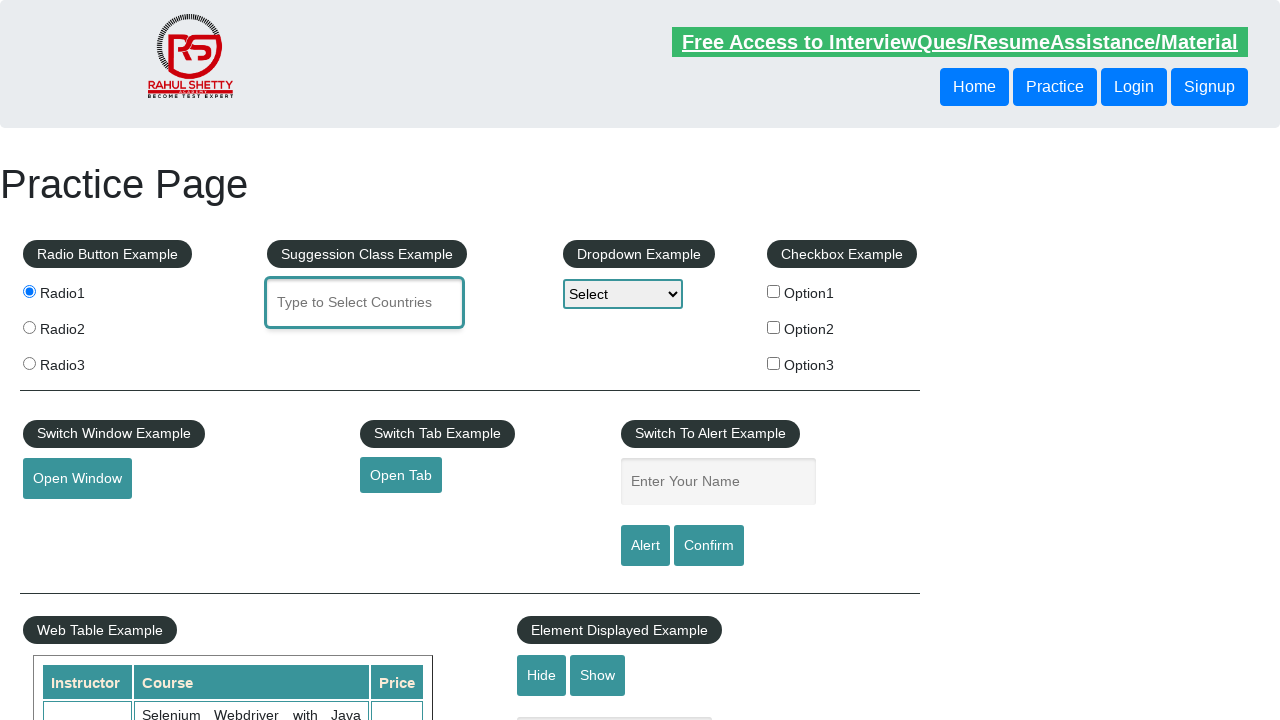

Filled autocomplete field with 'India' on #autocomplete
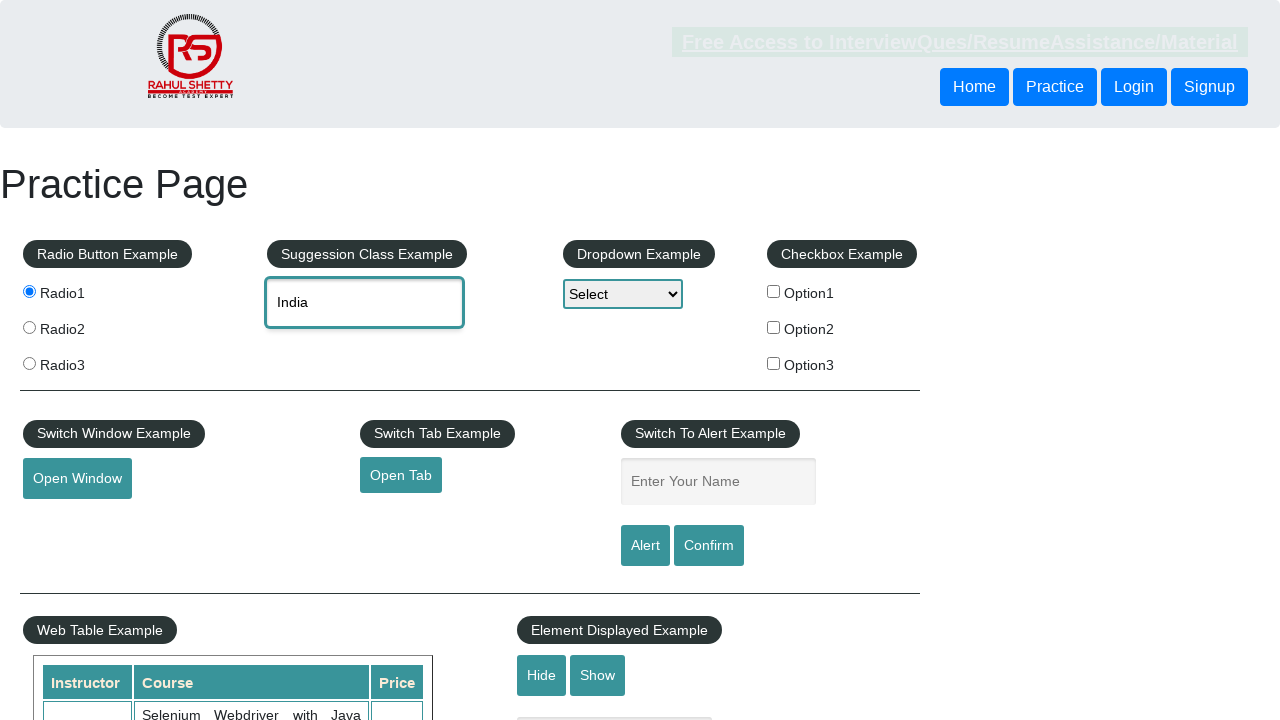

Clicked dropdown menu at (623, 294) on #dropdown-class-example
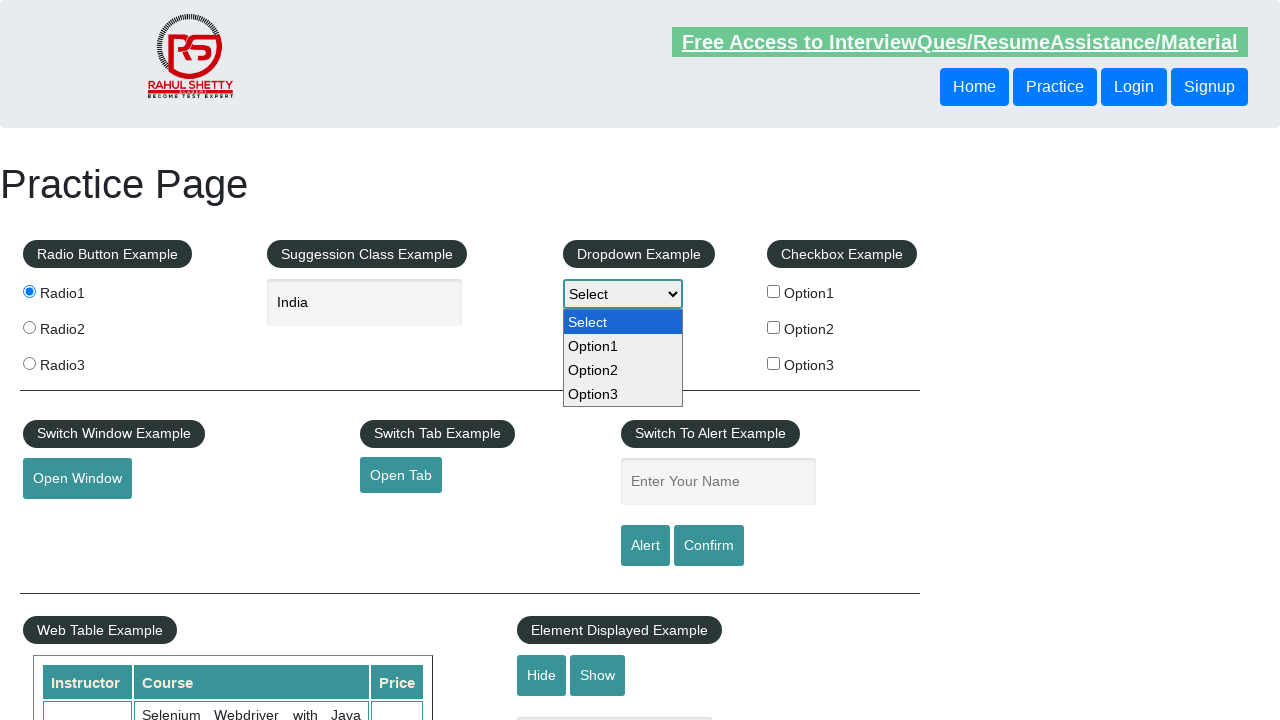

Selected 'Option2' from dropdown on #dropdown-class-example
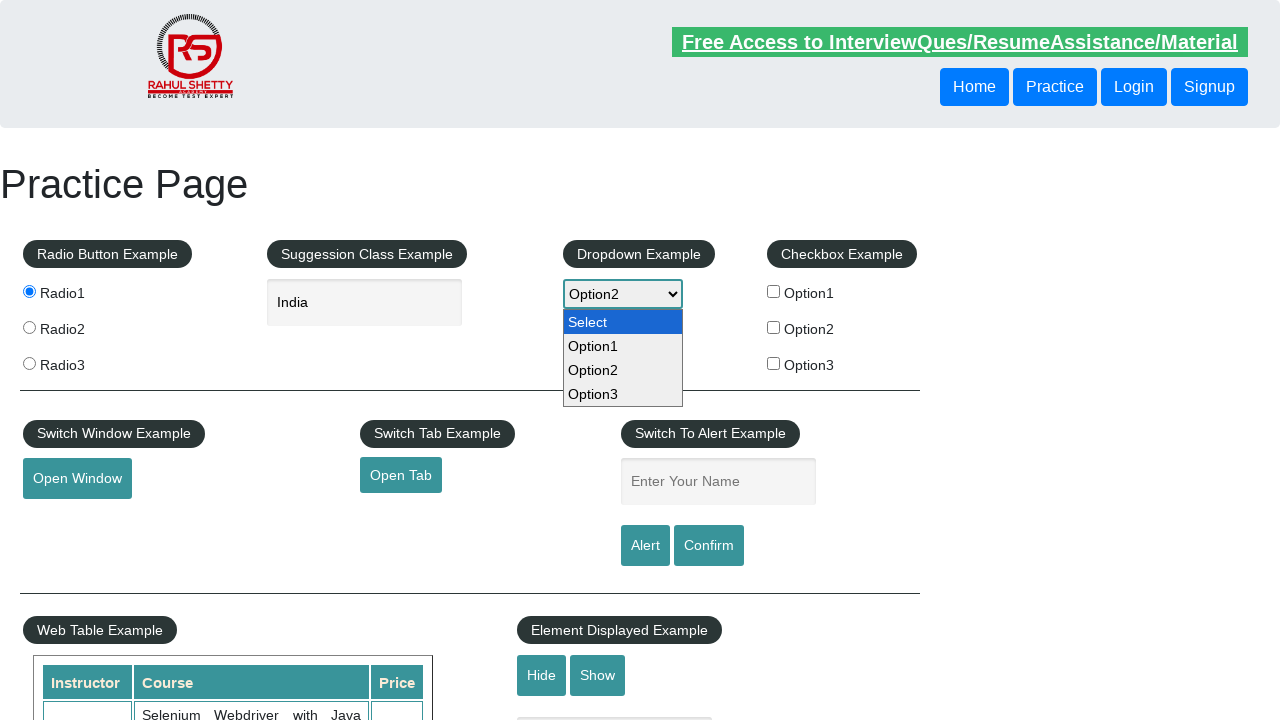

Checked checkbox option 2 at (774, 327) on #checkBoxOption2
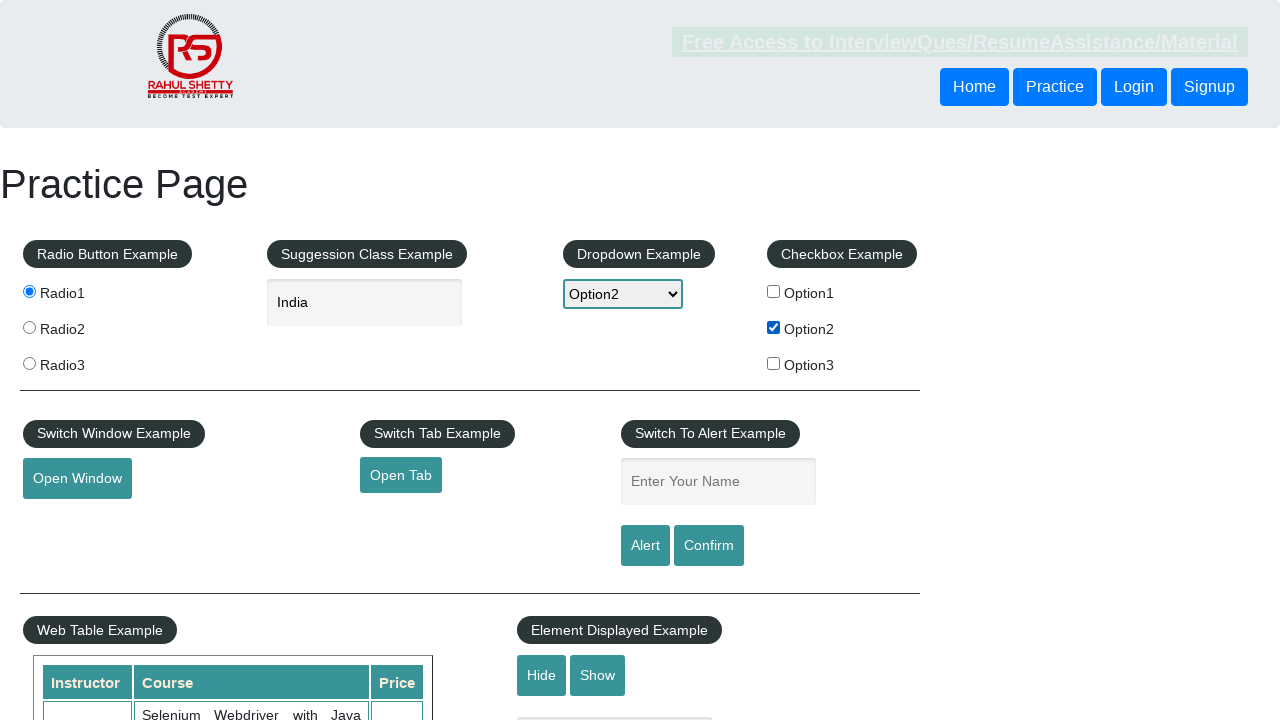

Clicked name field at (718, 482) on #name
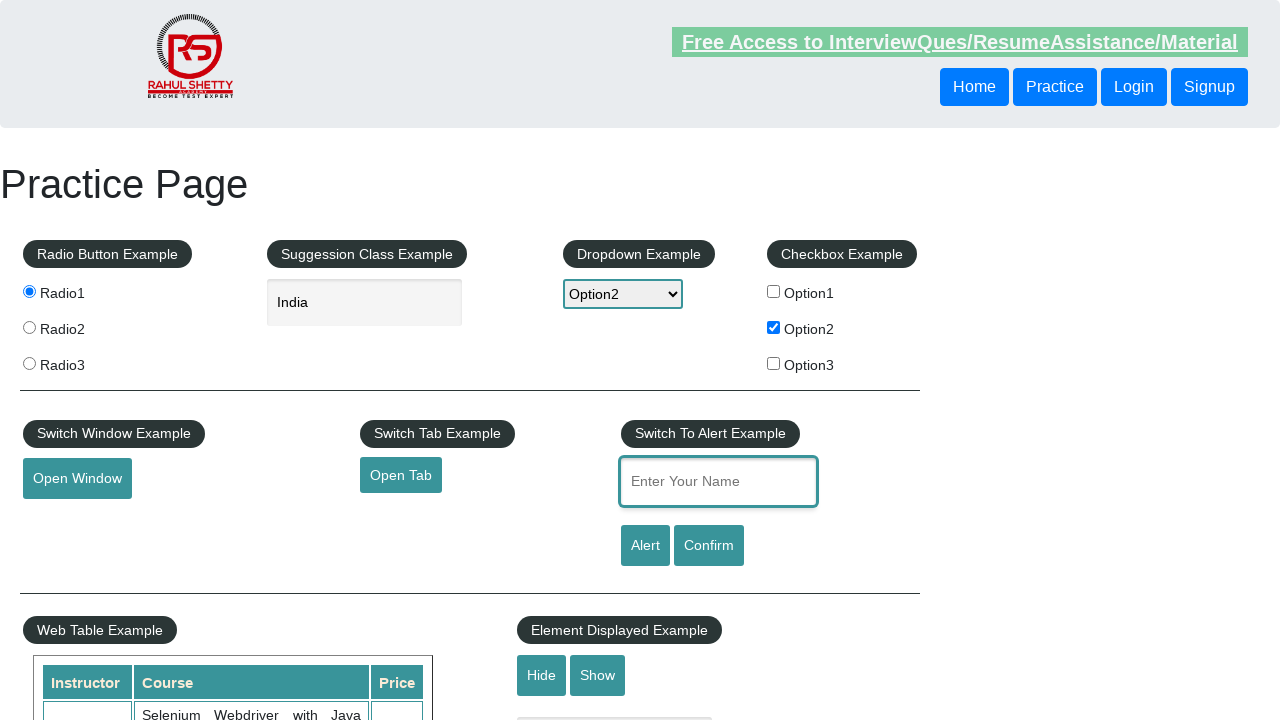

Filled name field with 'sivakumar' on #name
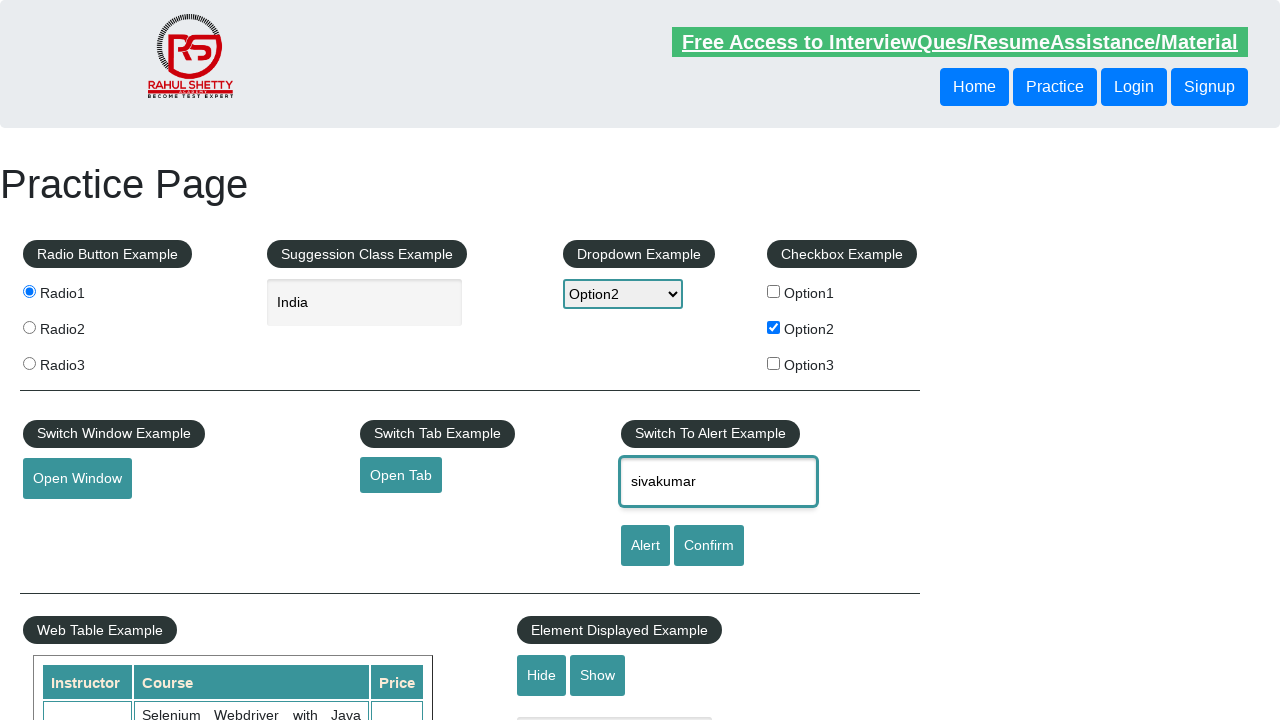

Set up dialog handler to accept alerts
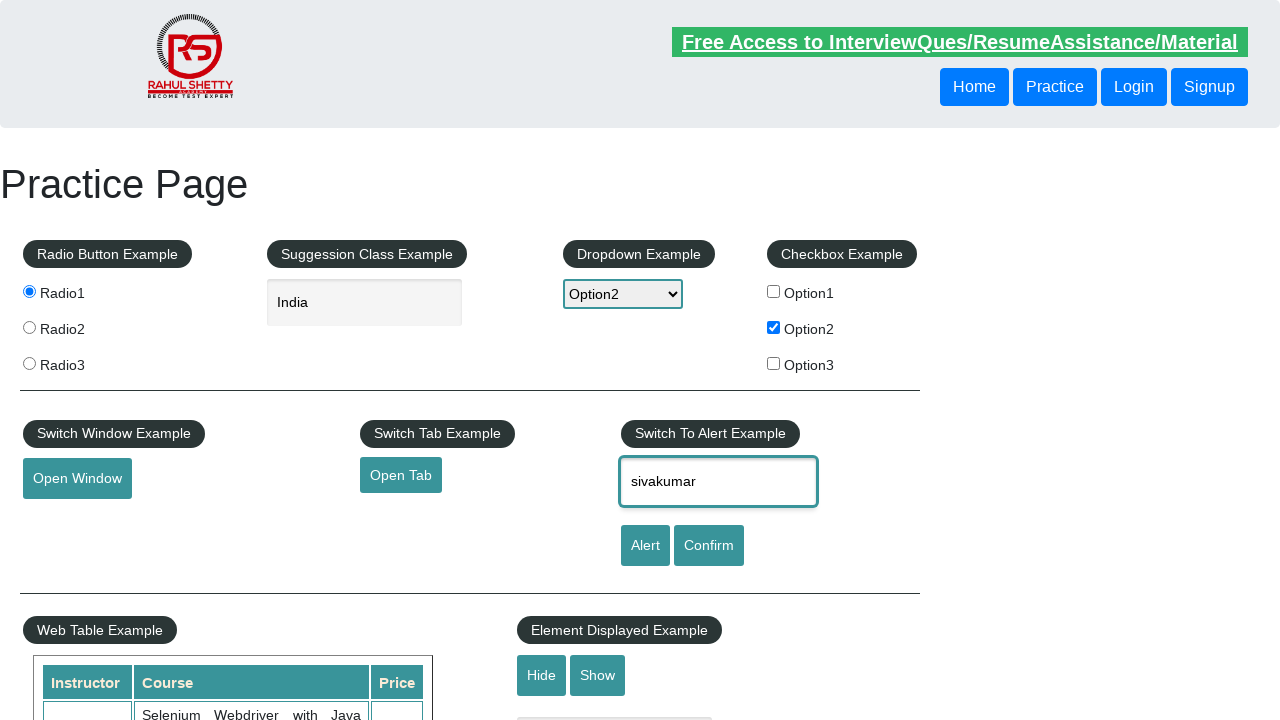

Clicked alert button and accepted alert dialog at (645, 546) on #alertbtn
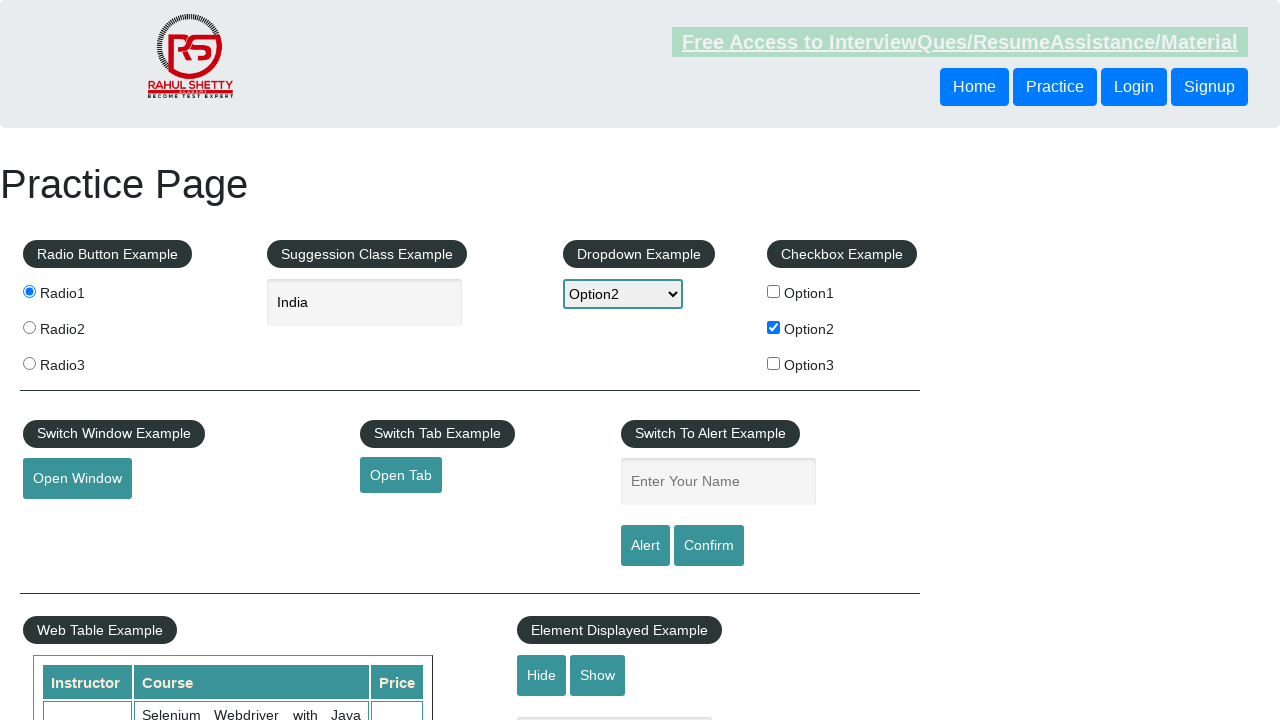

Clicked hide textbox button at (542, 675) on #hide-textbox
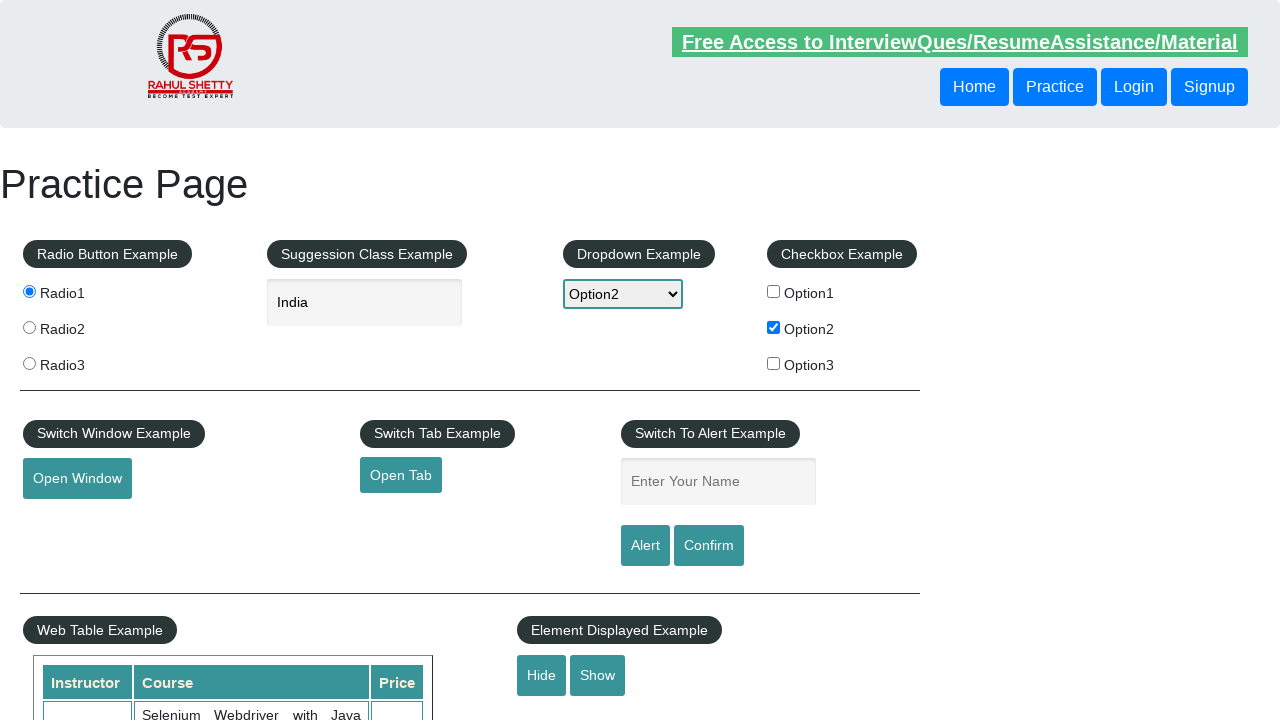

Clicked show textbox button at (598, 675) on #show-textbox
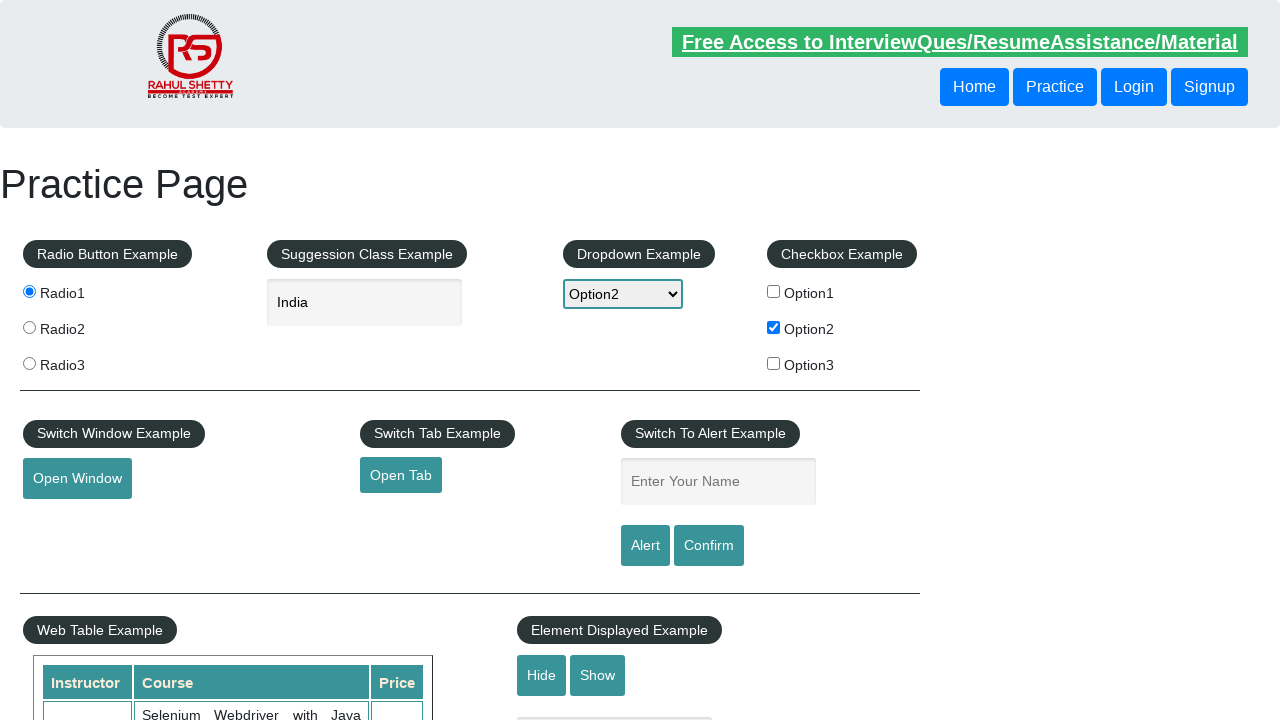

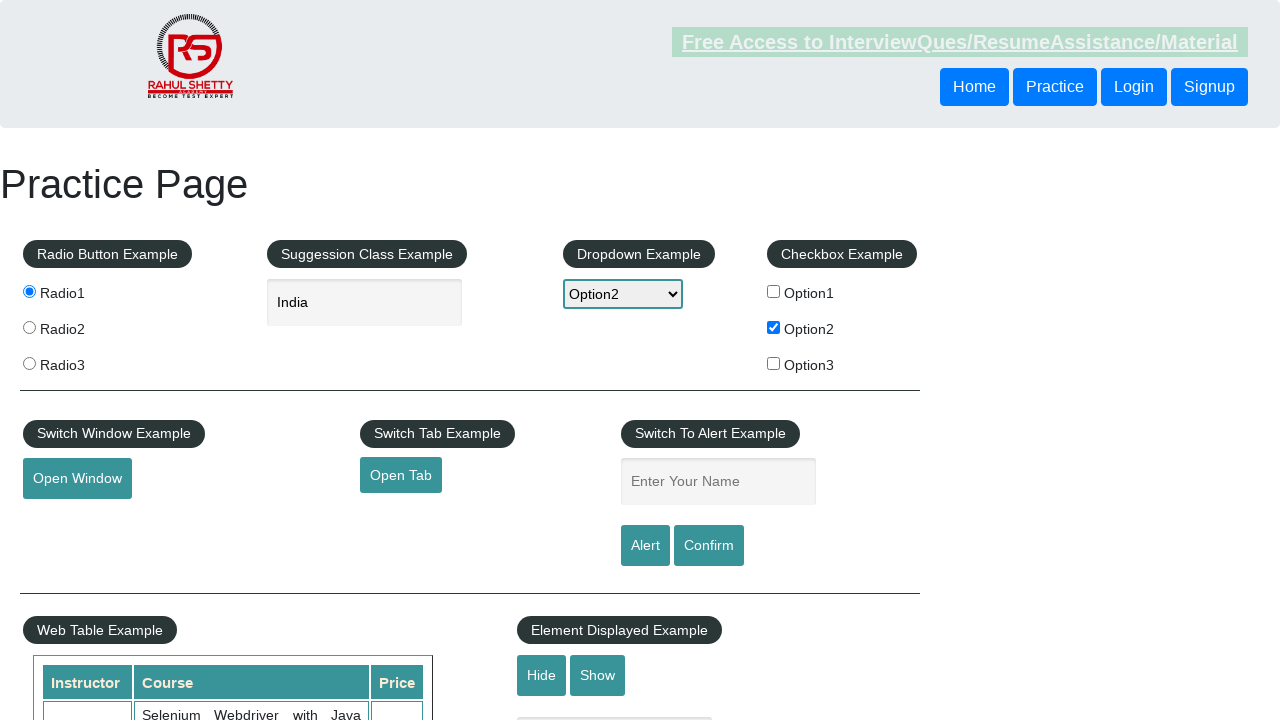